Tests marking all todo items as completed using the toggle all checkbox

Starting URL: https://demo.playwright.dev/todomvc

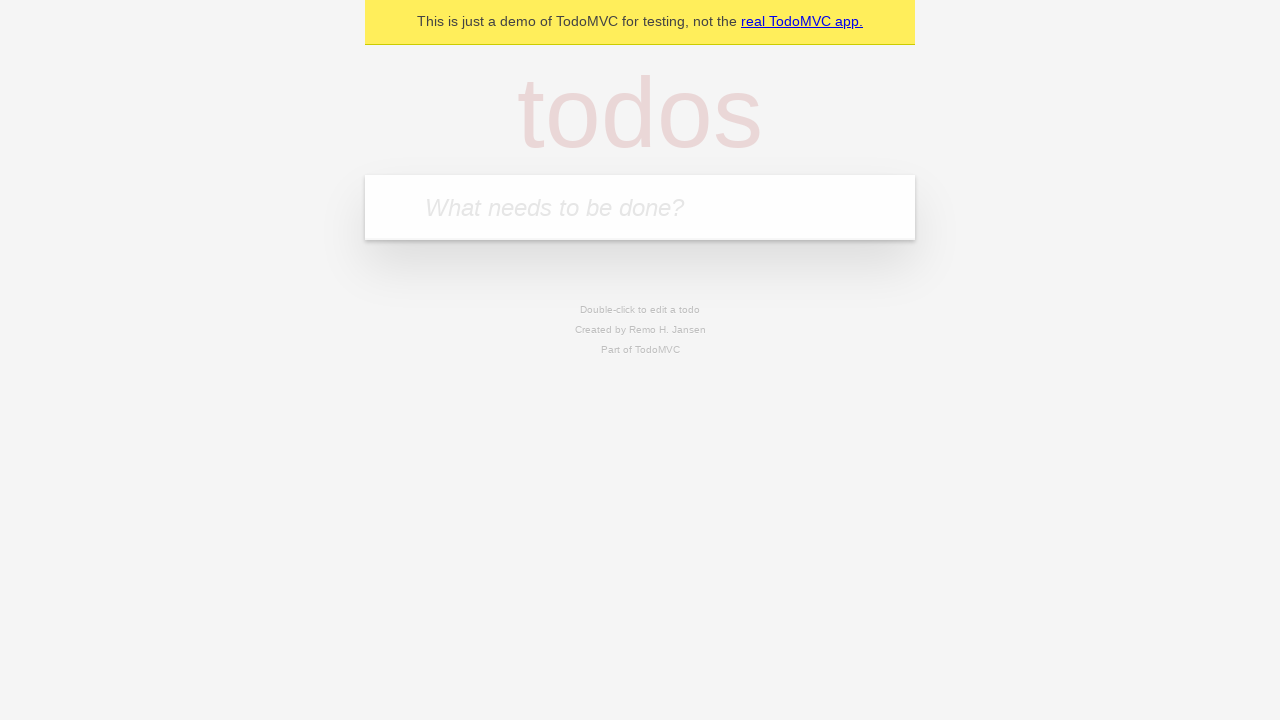

Filled first todo input with 'buy some cheese' on internal:attr=[placeholder="What needs to be done?"i]
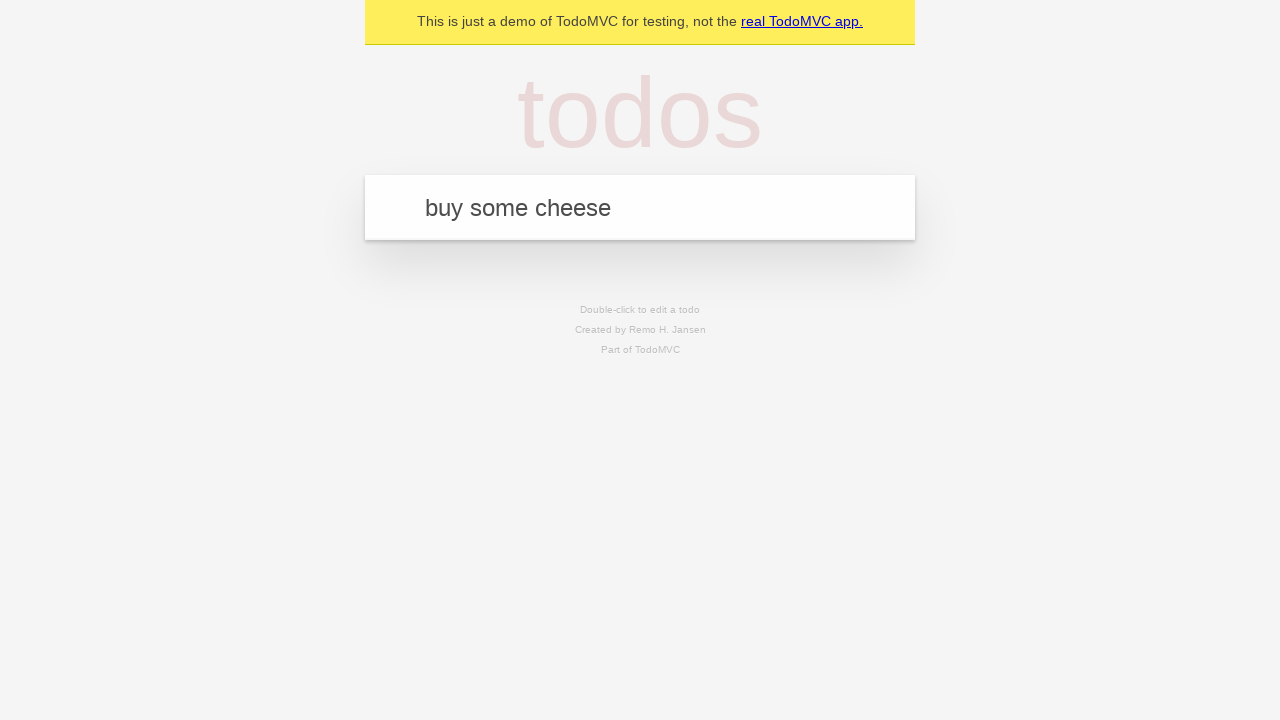

Pressed Enter to create first todo on internal:attr=[placeholder="What needs to be done?"i]
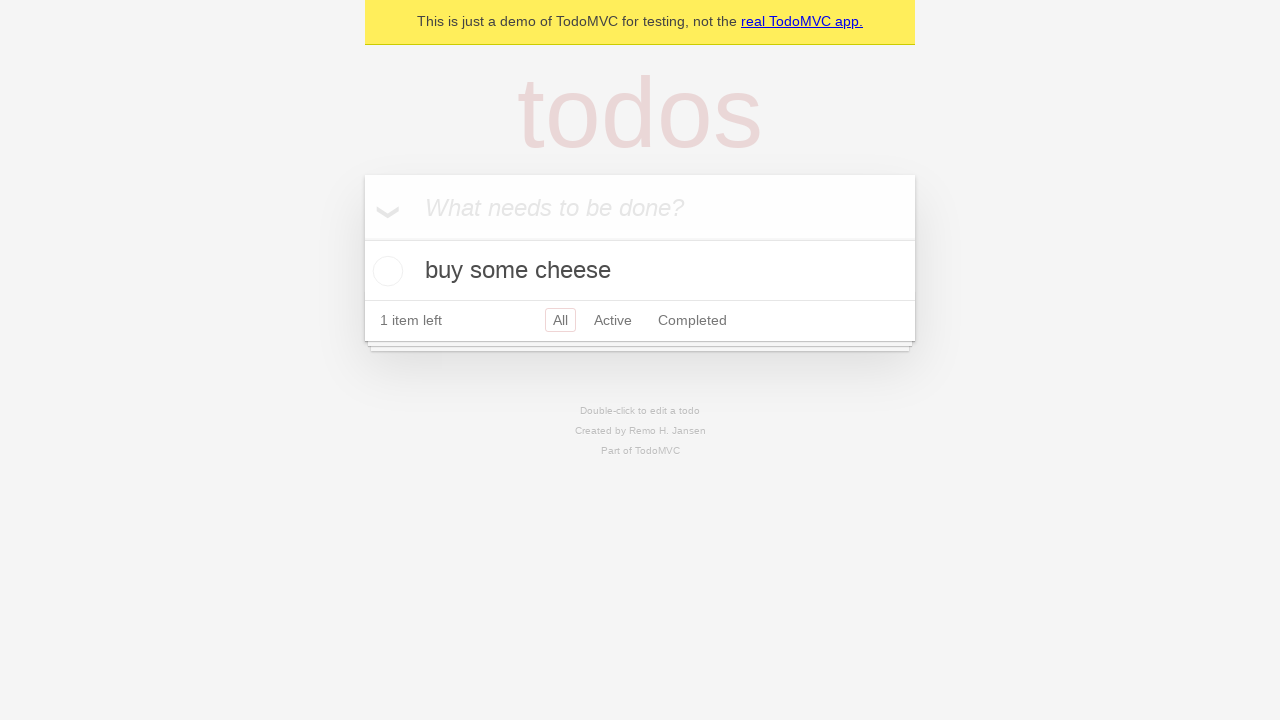

Filled second todo input with 'feed the cat' on internal:attr=[placeholder="What needs to be done?"i]
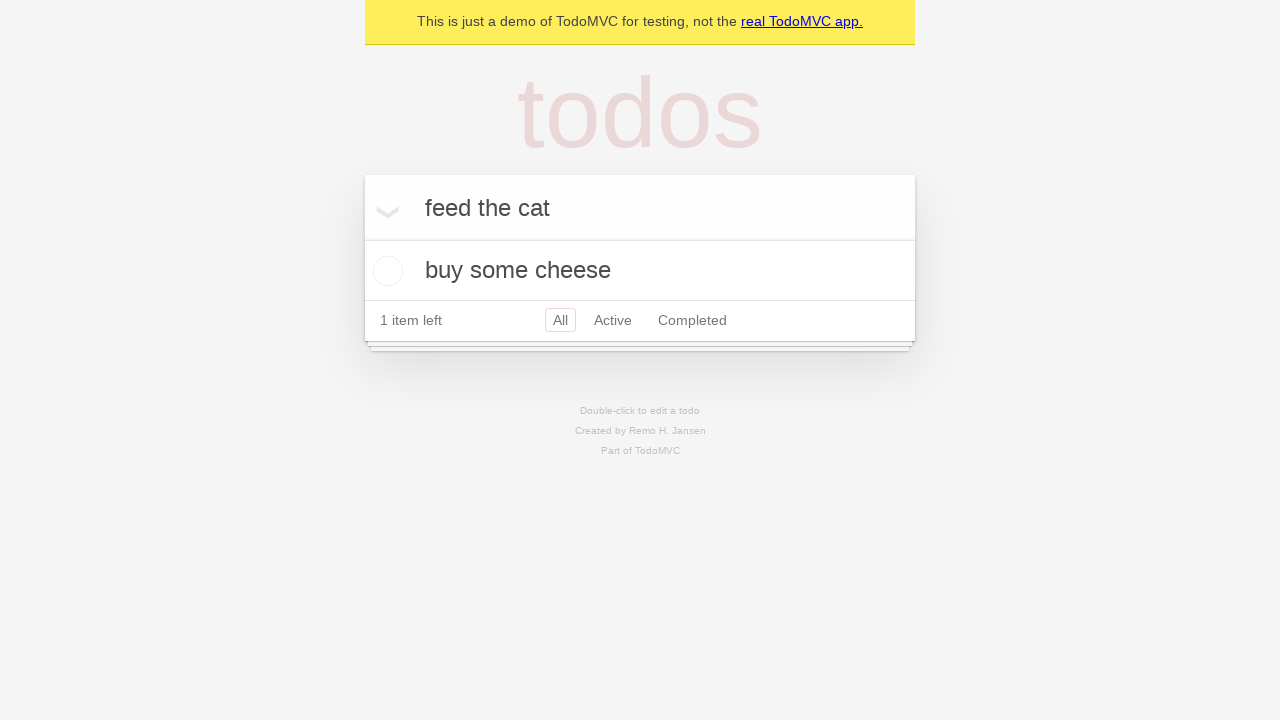

Pressed Enter to create second todo on internal:attr=[placeholder="What needs to be done?"i]
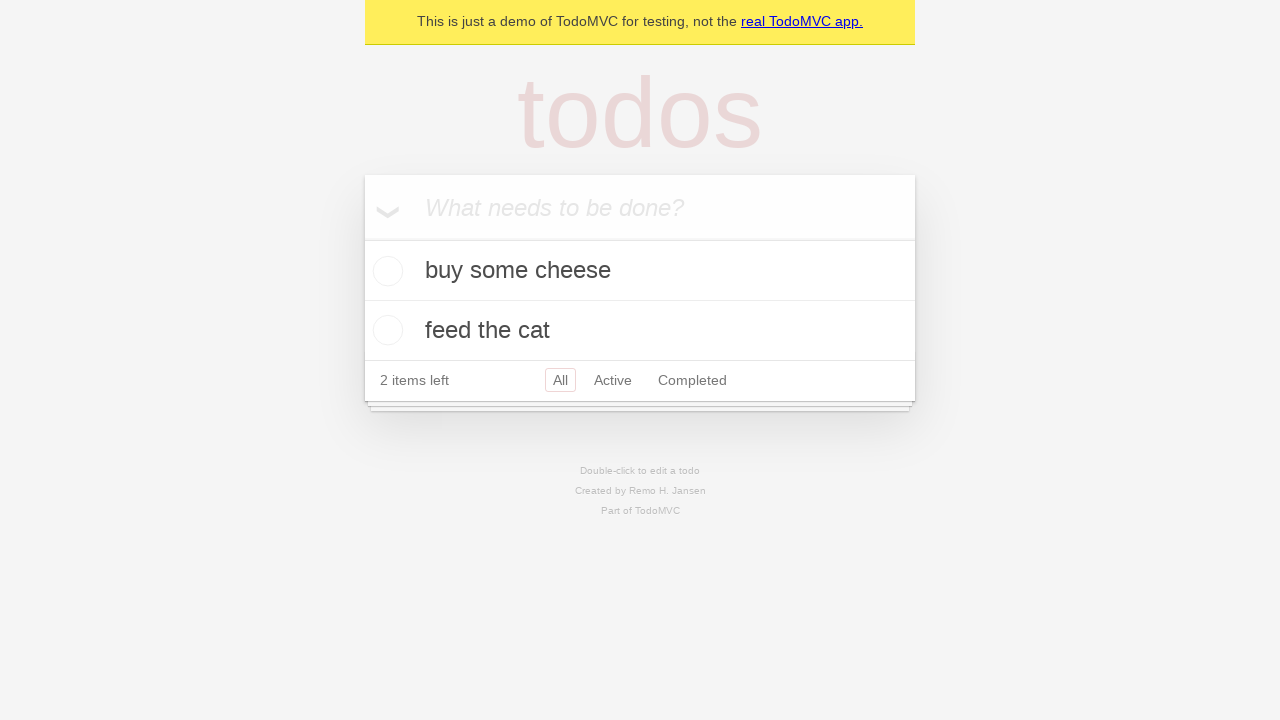

Filled third todo input with 'book a doctors appointment' on internal:attr=[placeholder="What needs to be done?"i]
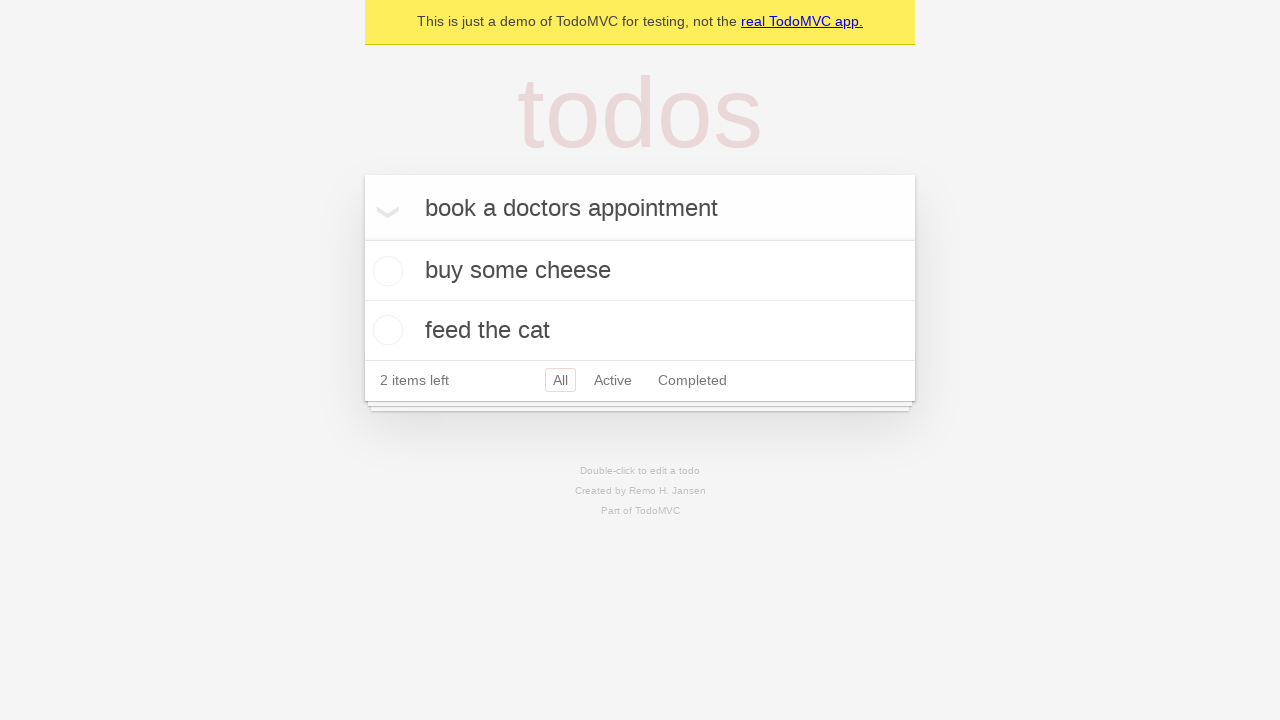

Pressed Enter to create third todo on internal:attr=[placeholder="What needs to be done?"i]
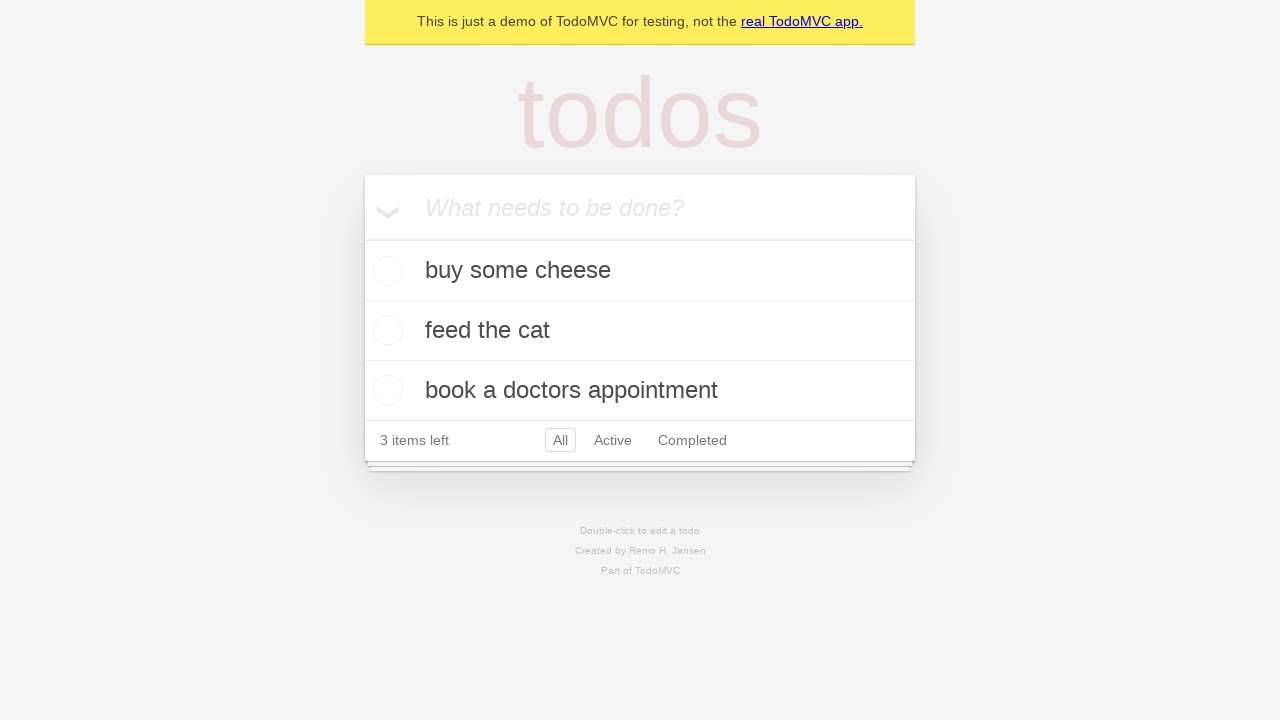

Waited for third todo item to be created
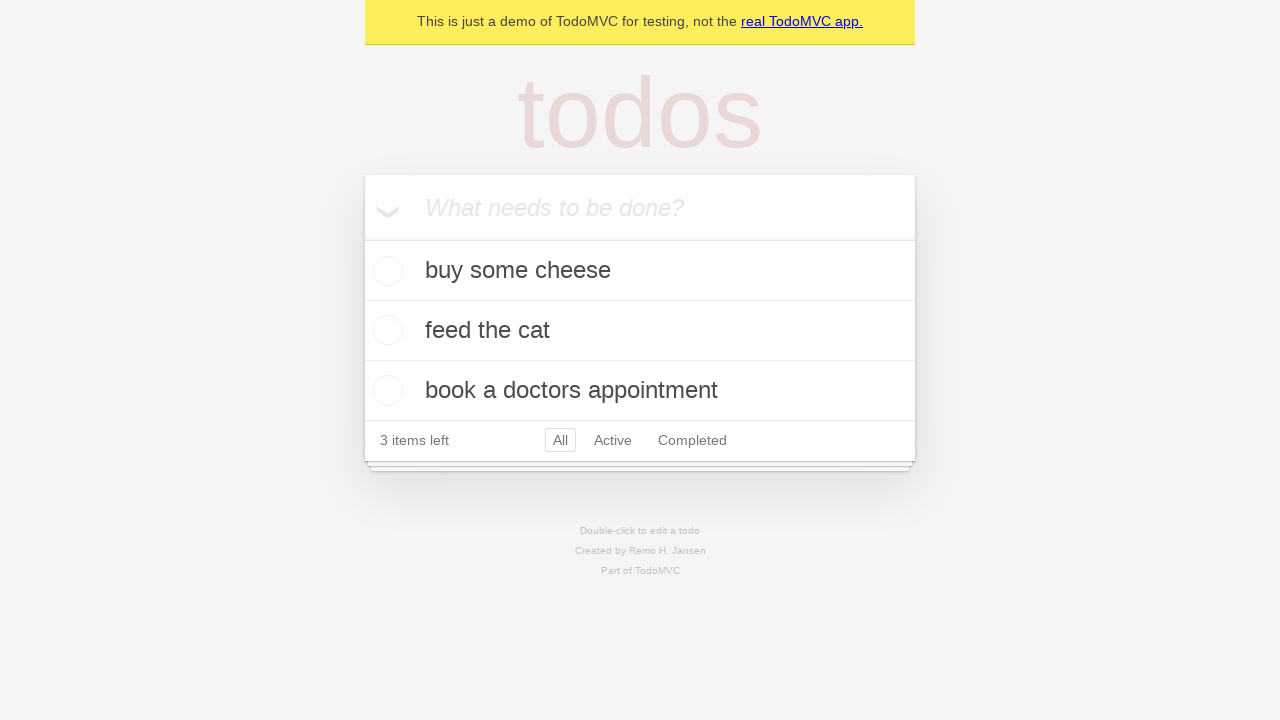

Clicked toggle all checkbox to mark all todos as completed at (362, 238) on internal:label="Mark all as complete"i
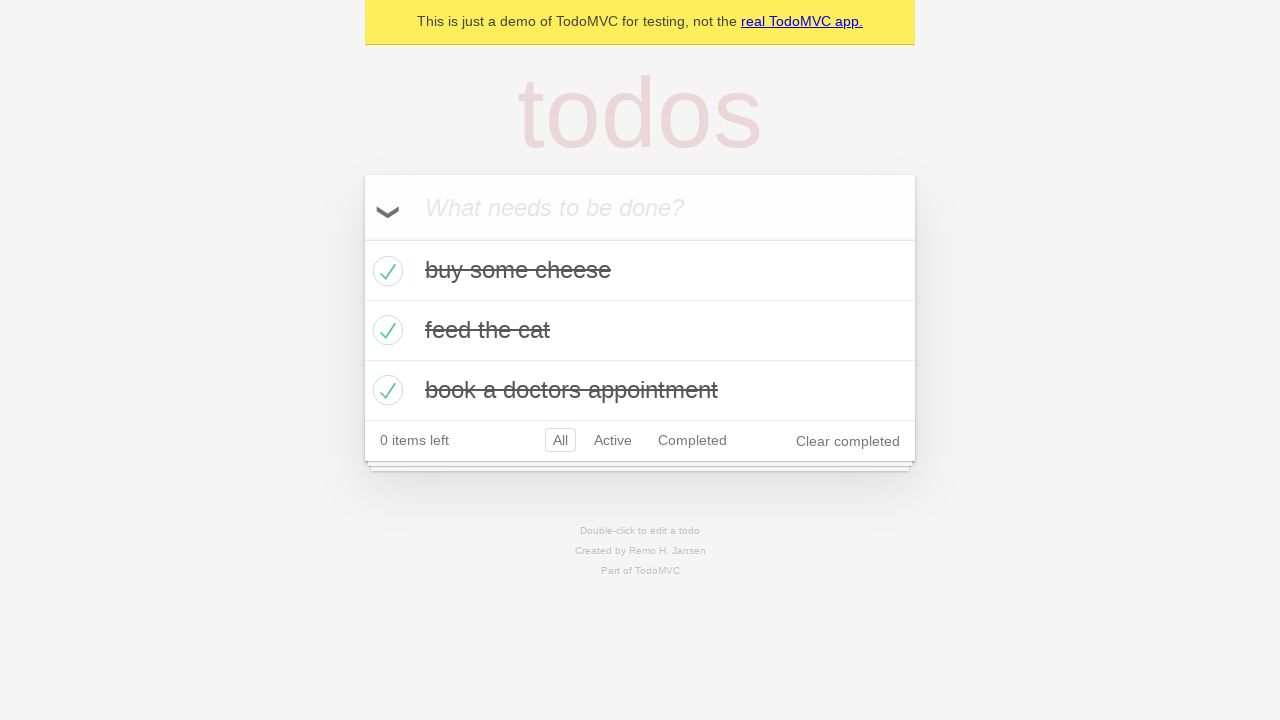

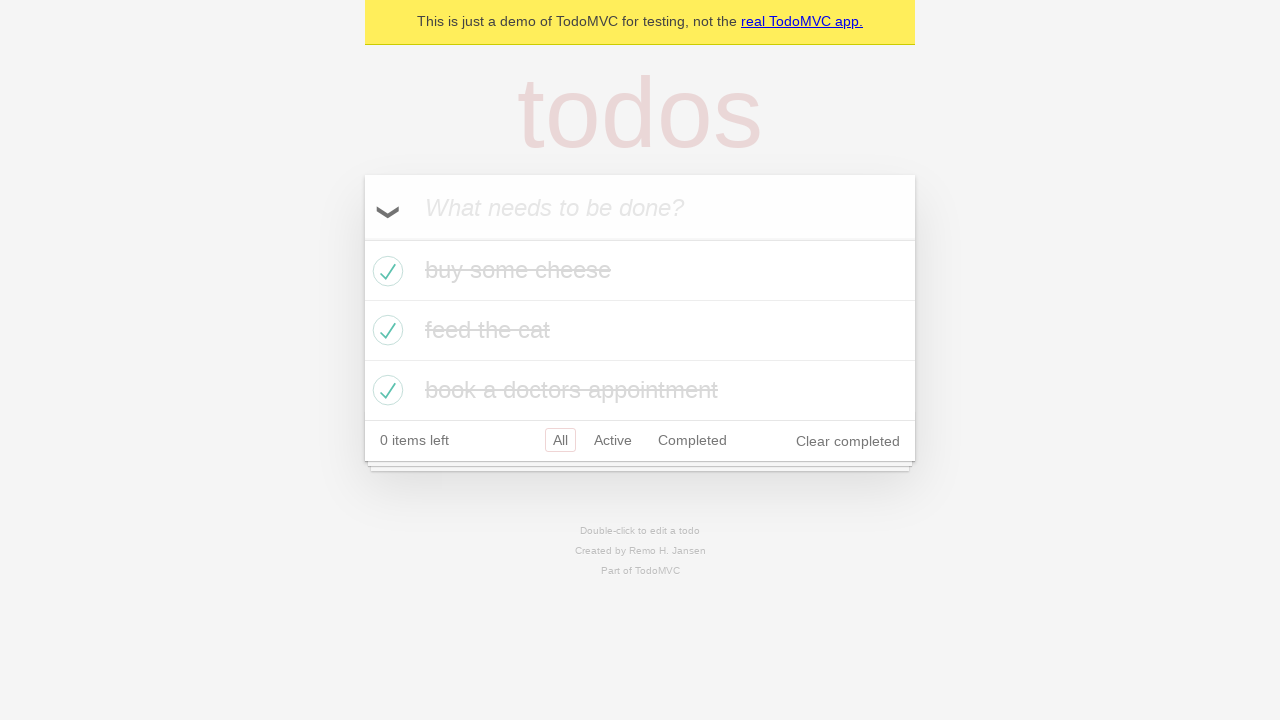